Tests selecting a country from a billing country dropdown on a dummy travel website

Starting URL: https://automationbysqatools.blogspot.com/2021/05/dummy-website.html

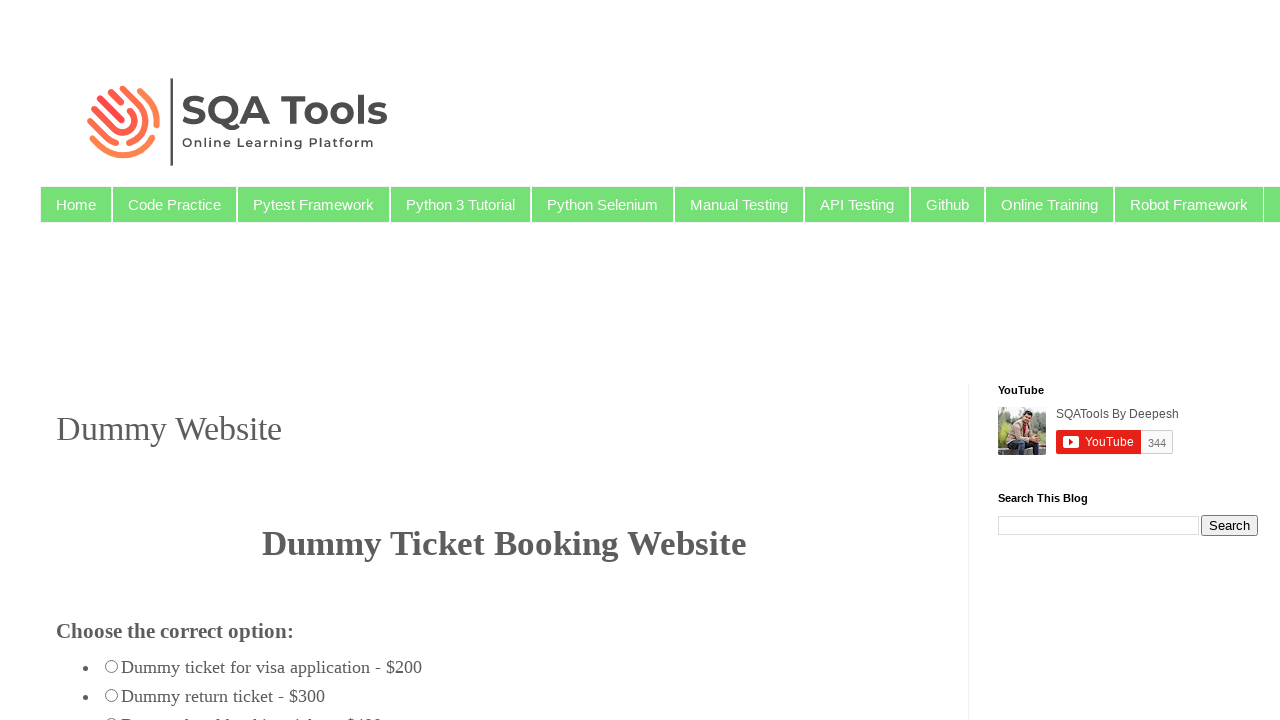

Filled name field with 'Rakesh'
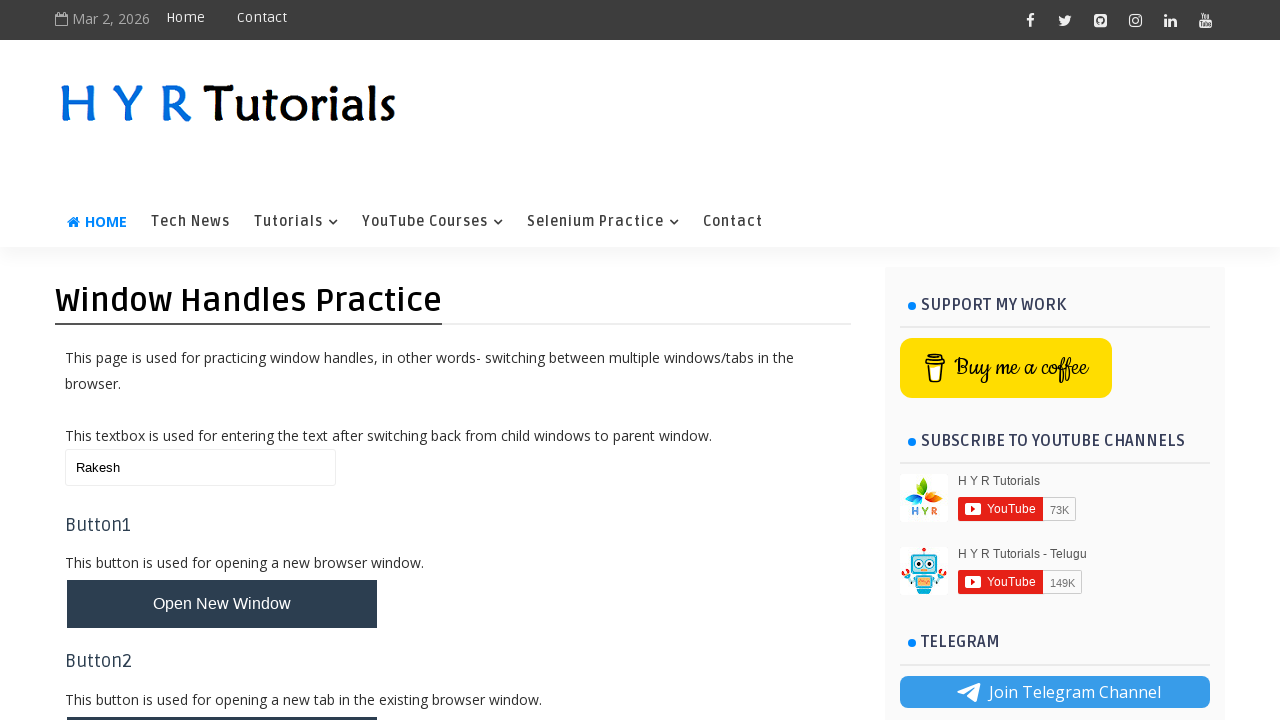

Clicked button to open new window
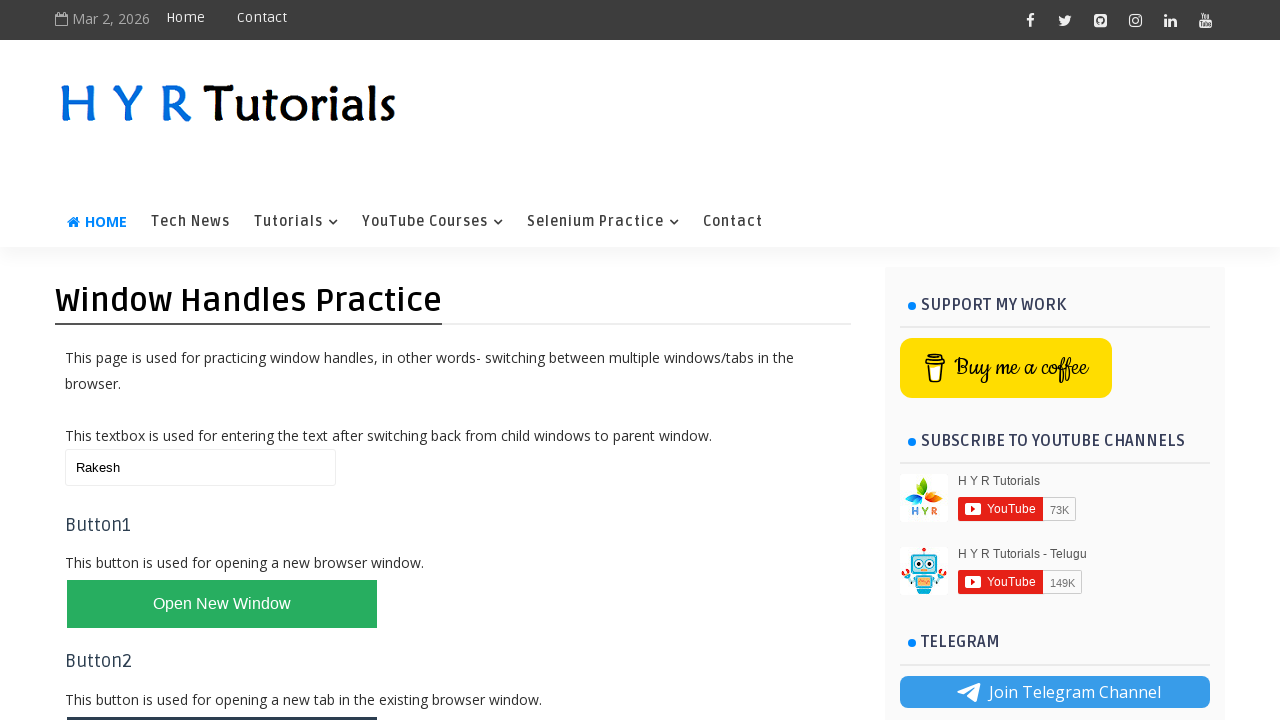

Switched to new window/tab
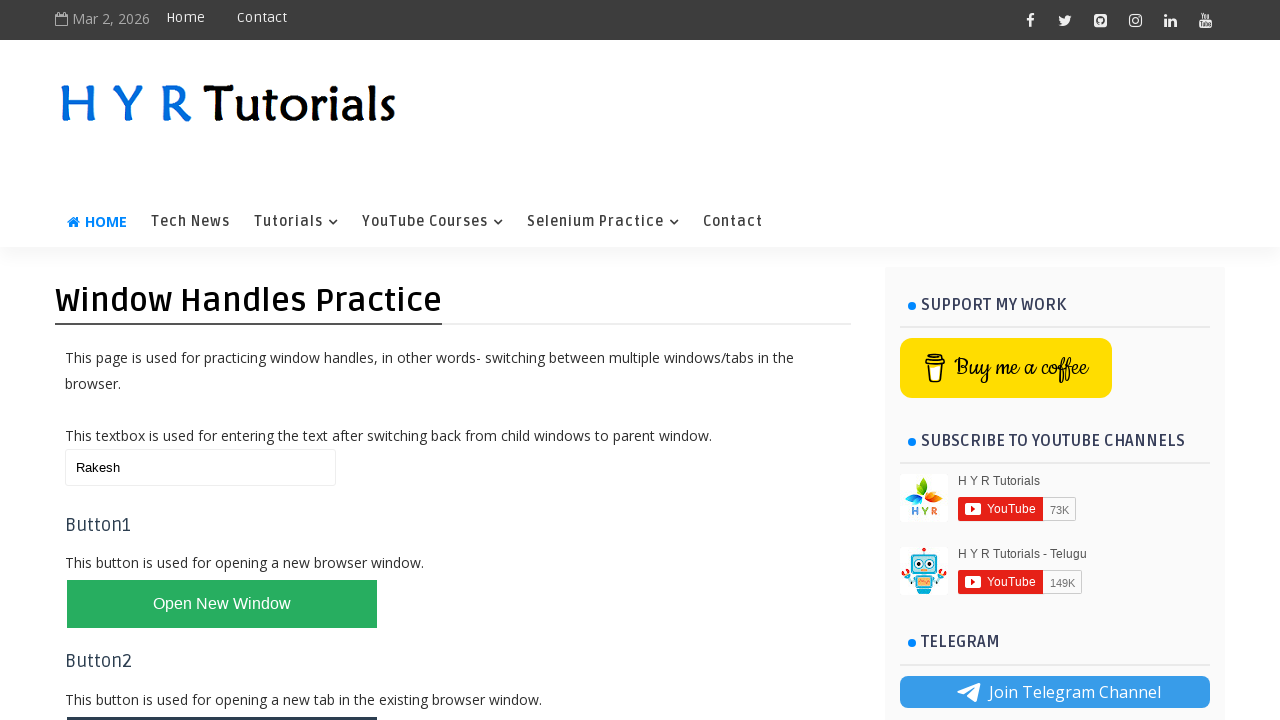

New window page loaded
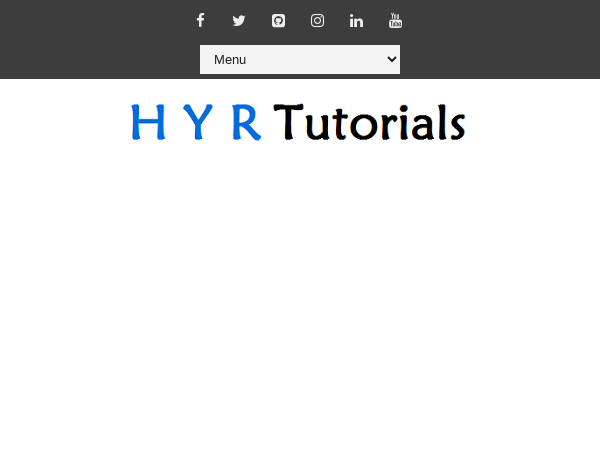

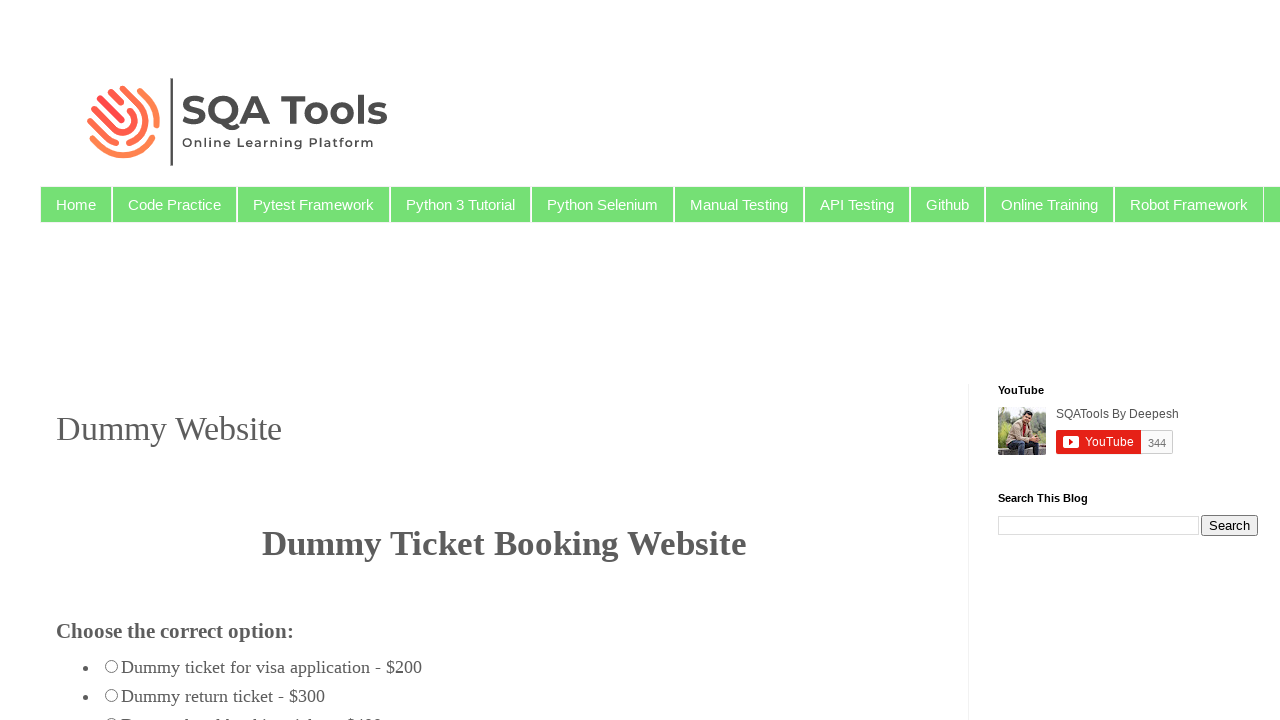